Tests JavaScript prompt box handling by clicking a button to trigger a prompt alert, entering text into it, and accepting the alert

Starting URL: https://www.tutorialspoint.com/selenium/practice/alerts.php

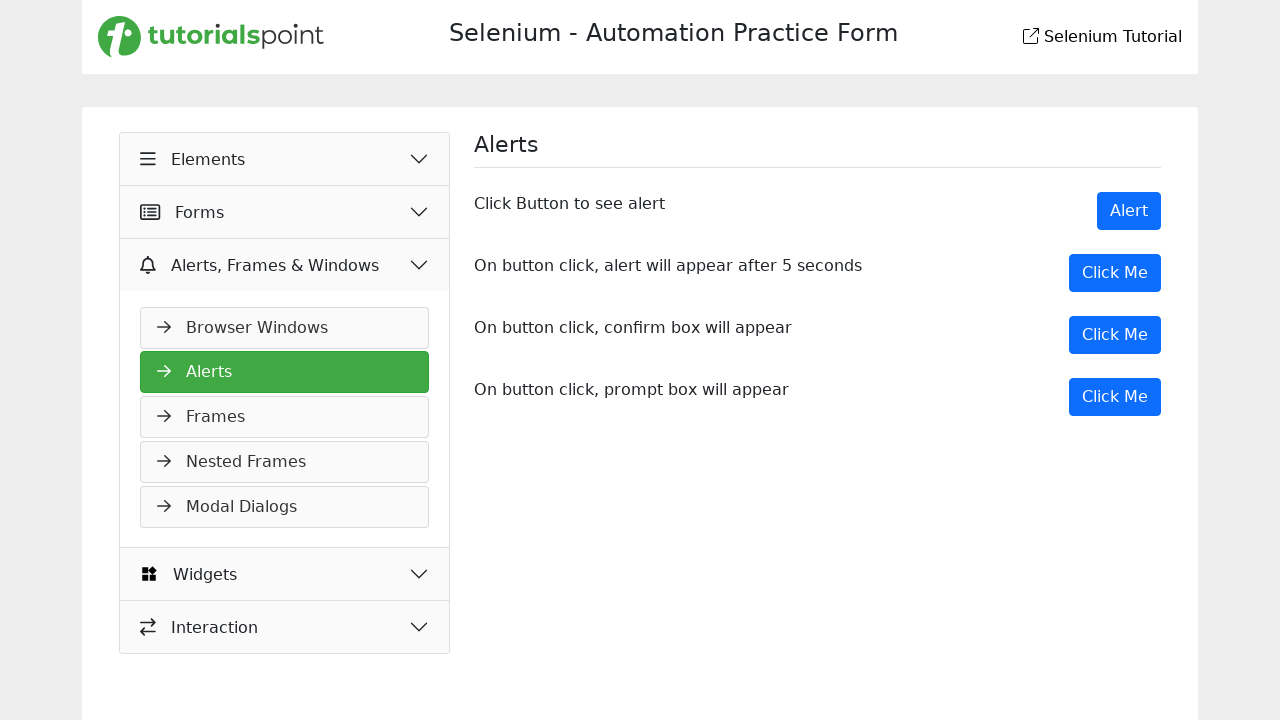

Clicked button to open prompt box at (1115, 397) on xpath=//*[contains(text(),'prompt box')]/following::button[text()='Click Me'][1]
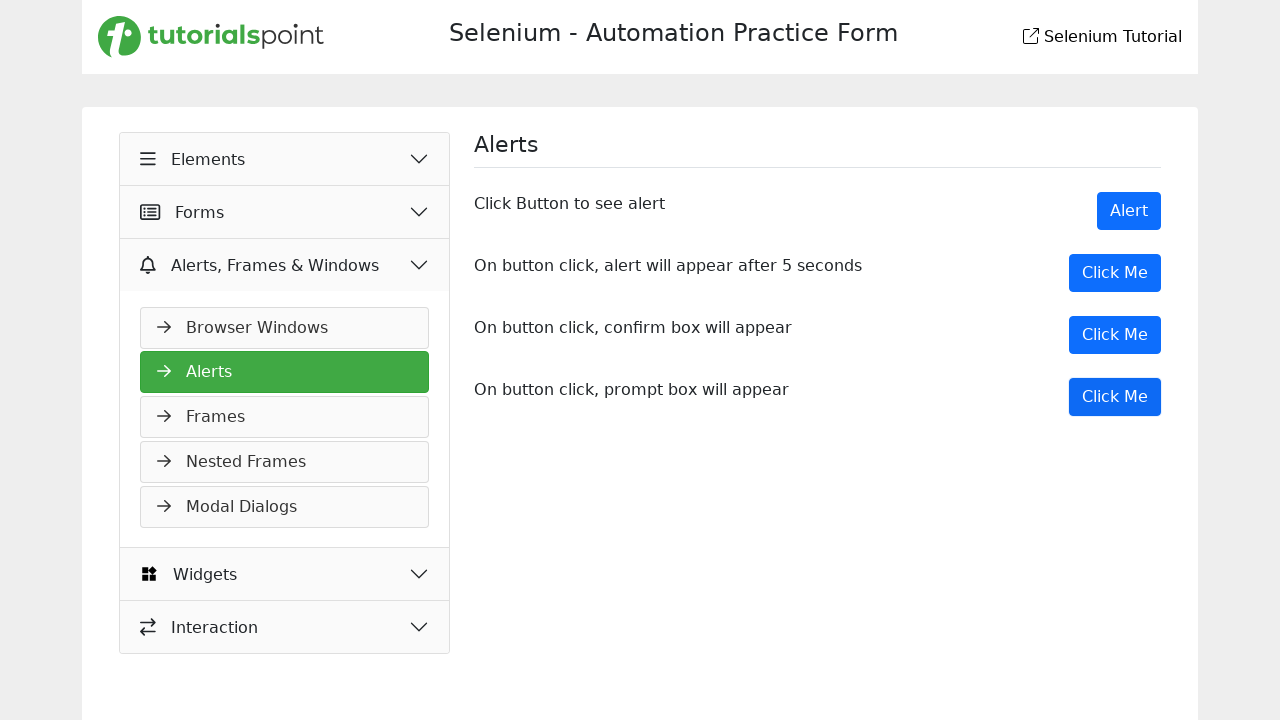

Set up dialog handler to accept prompt with text 'TestUser2024'
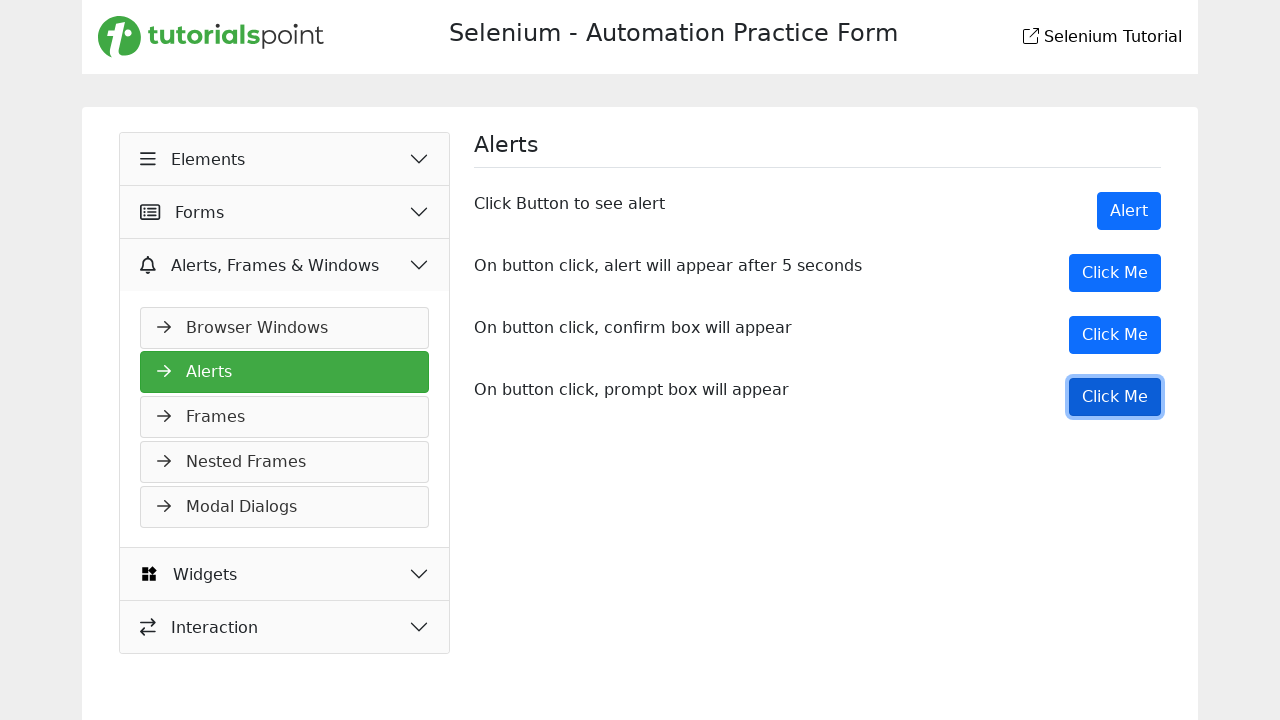

Clicked button to trigger prompt alert at (1115, 397) on xpath=//*[contains(text(),'prompt box')]/following::button[text()='Click Me'][1]
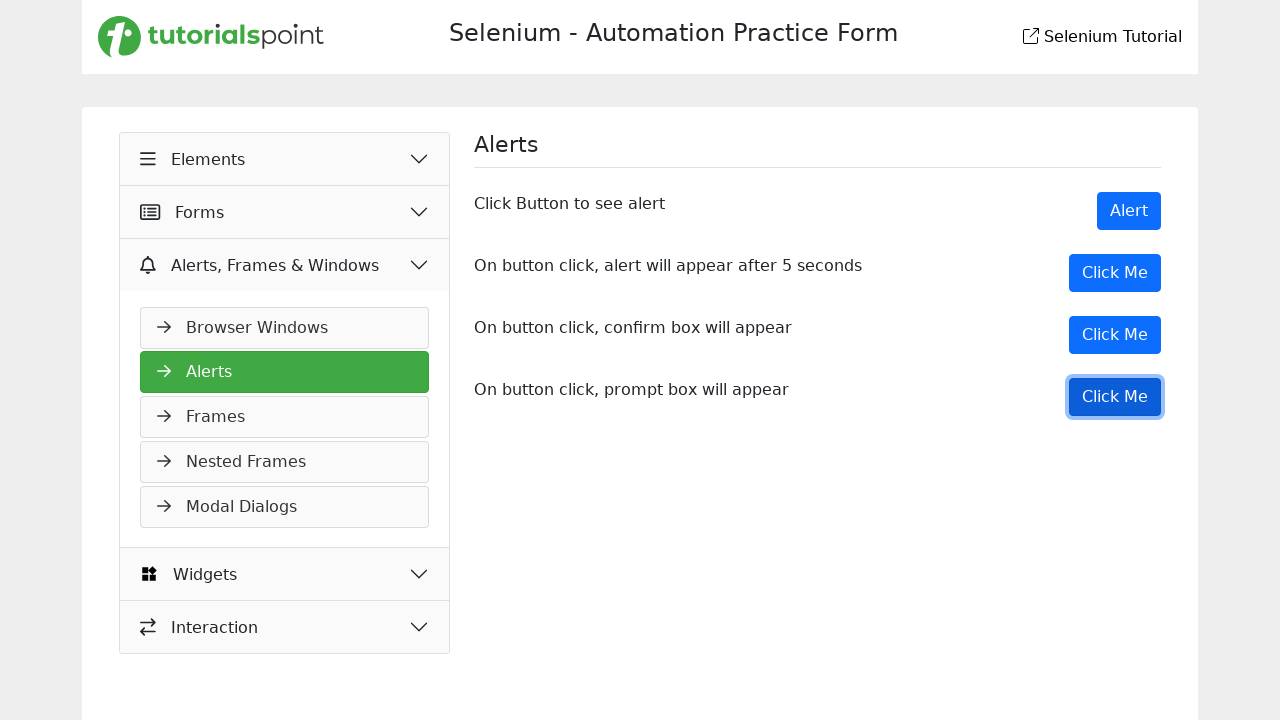

Waited 1000ms for page to process alert response
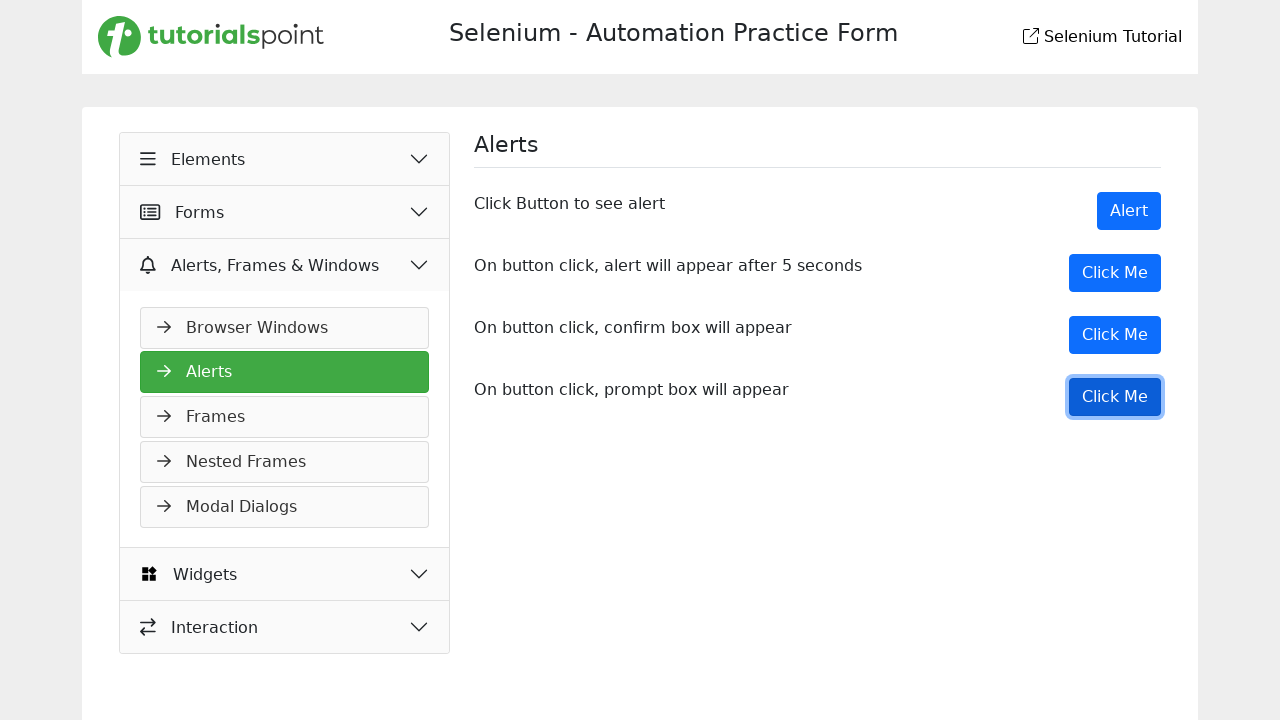

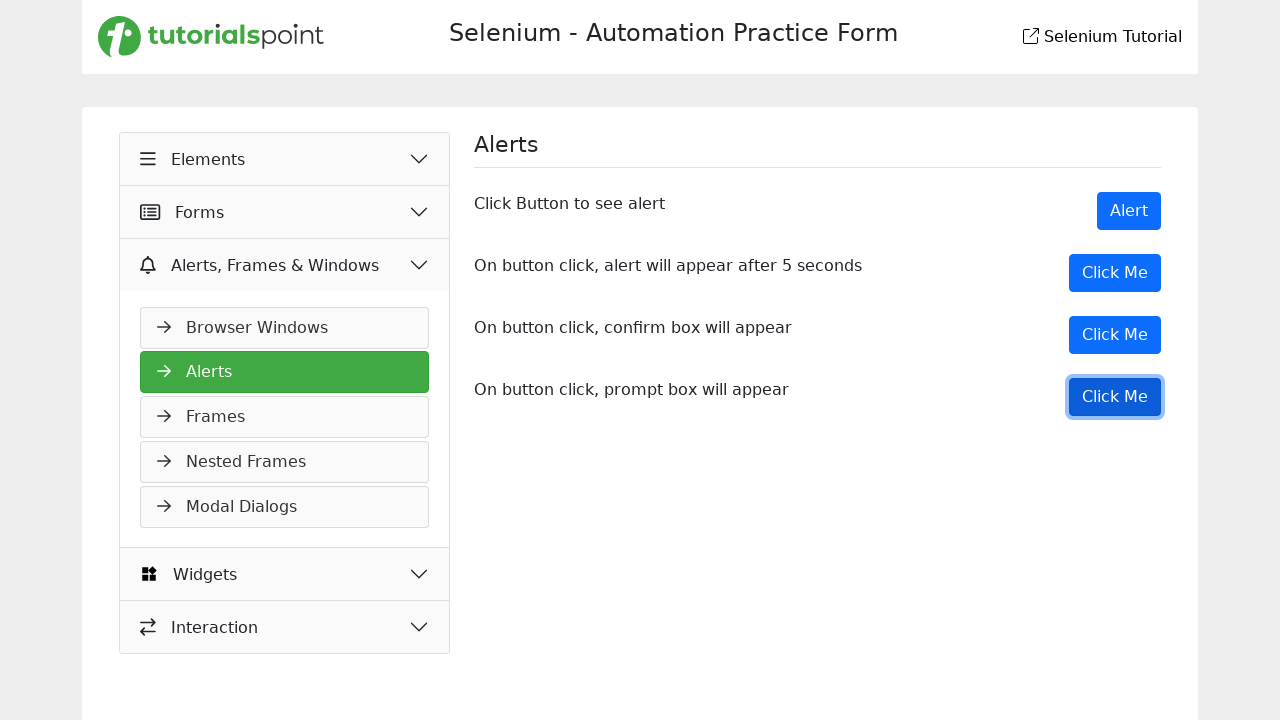